Tests valid login with standard_user credentials on the Sauce Demo site

Starting URL: https://www.saucedemo.com/

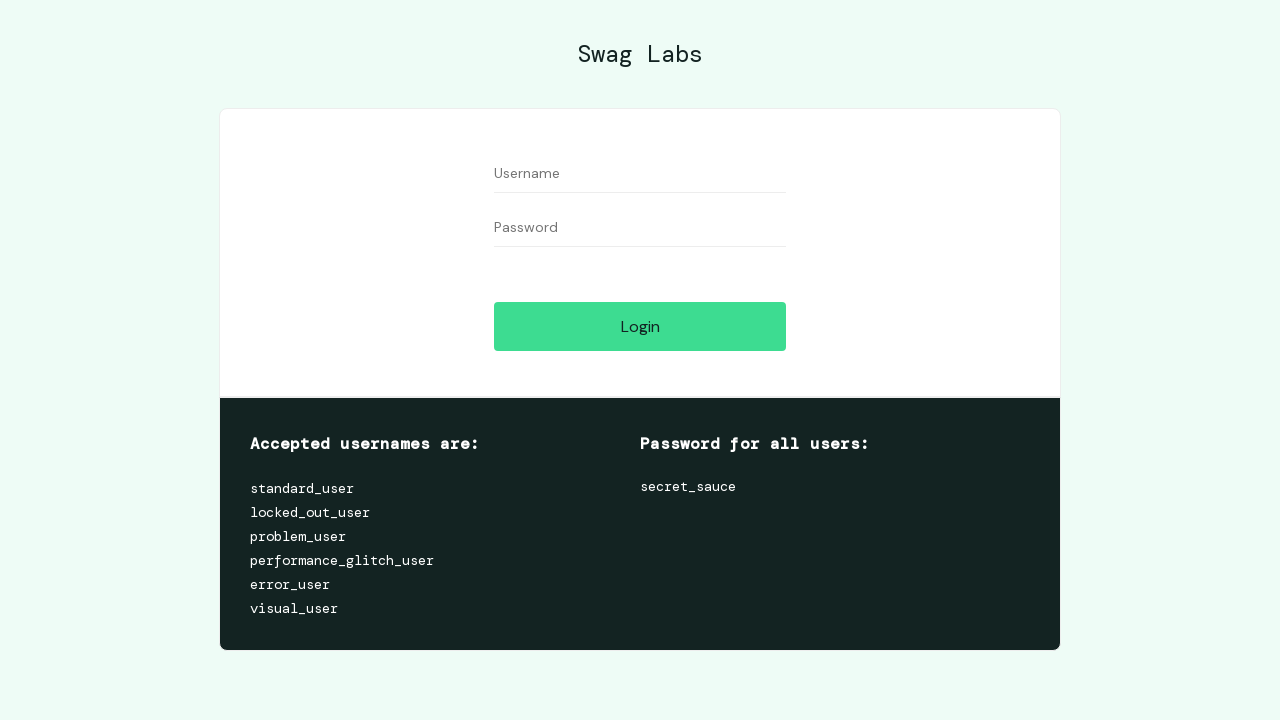

Filled username field with 'standard_user' on #user-name
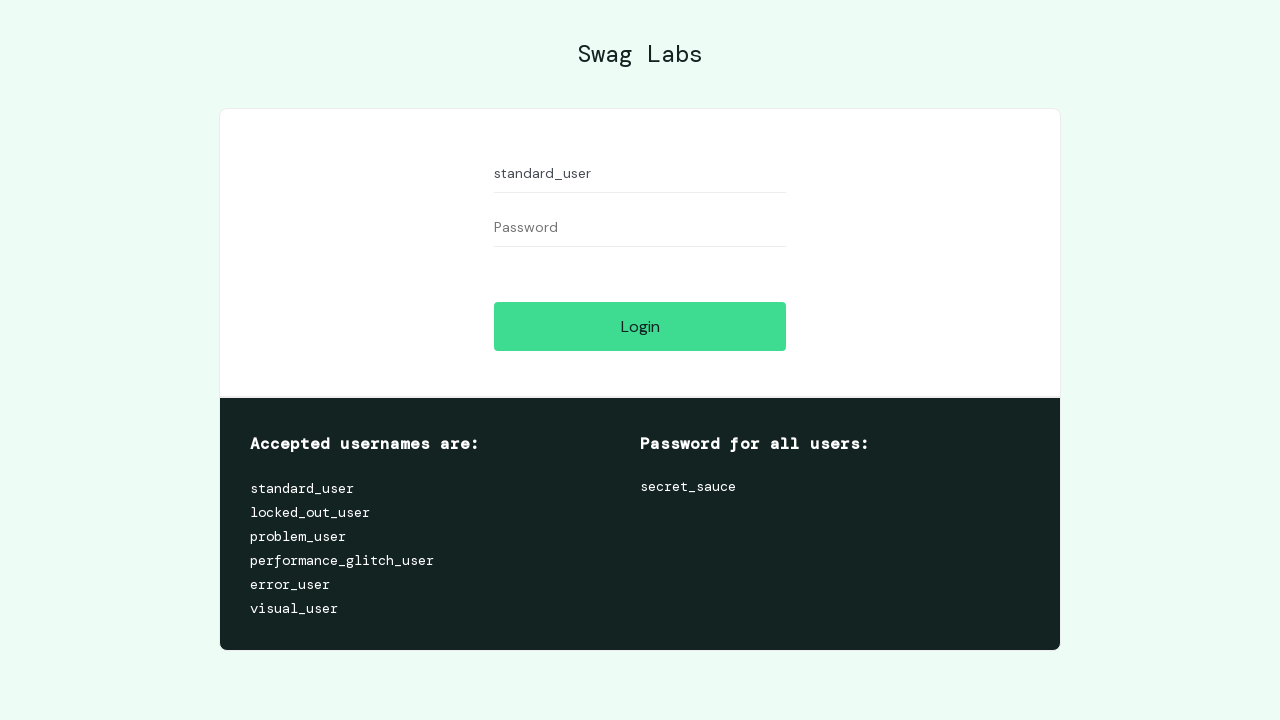

Filled password field with 'secret_sauce' on #password
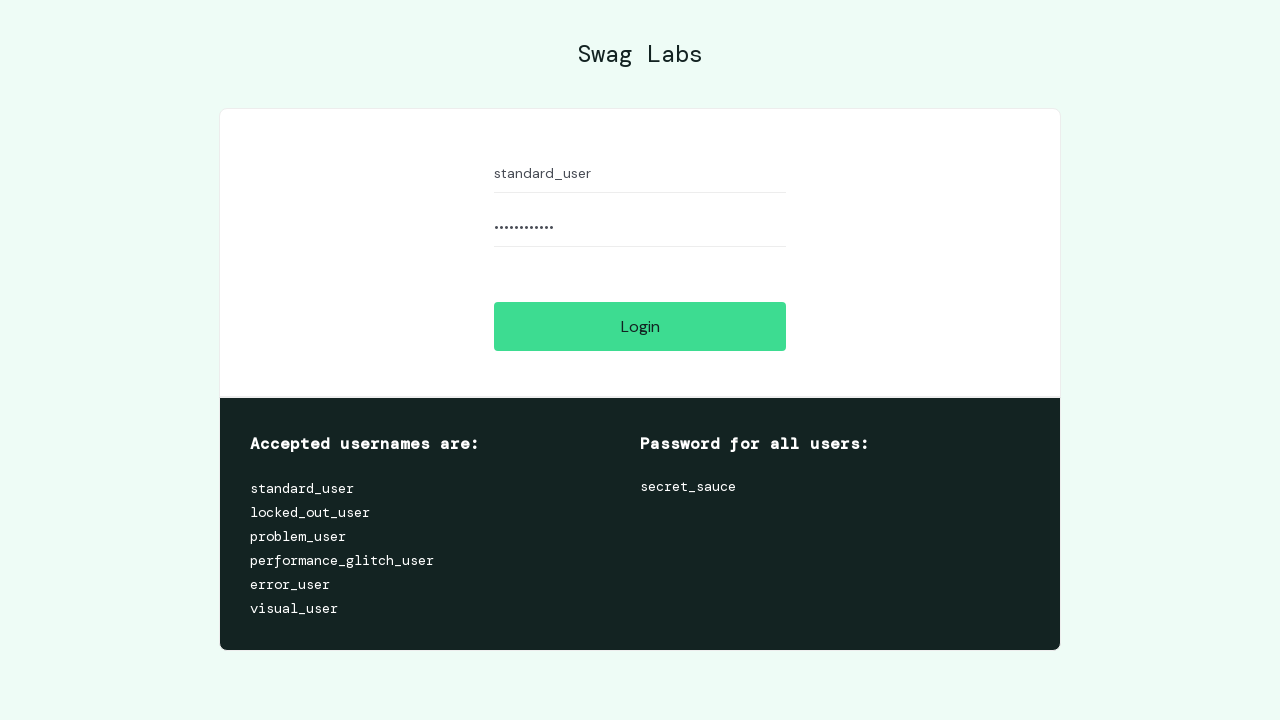

Clicked login button at (640, 326) on #login-button
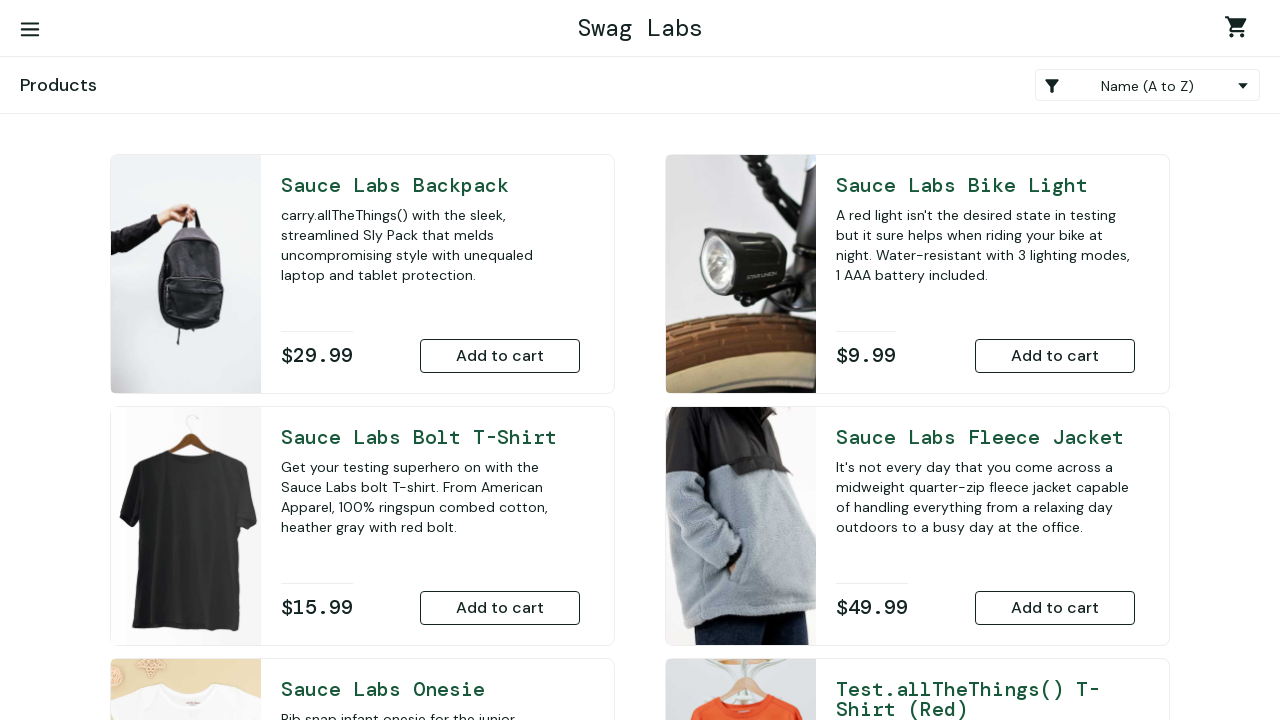

Verified successful login - URL contains /inventory
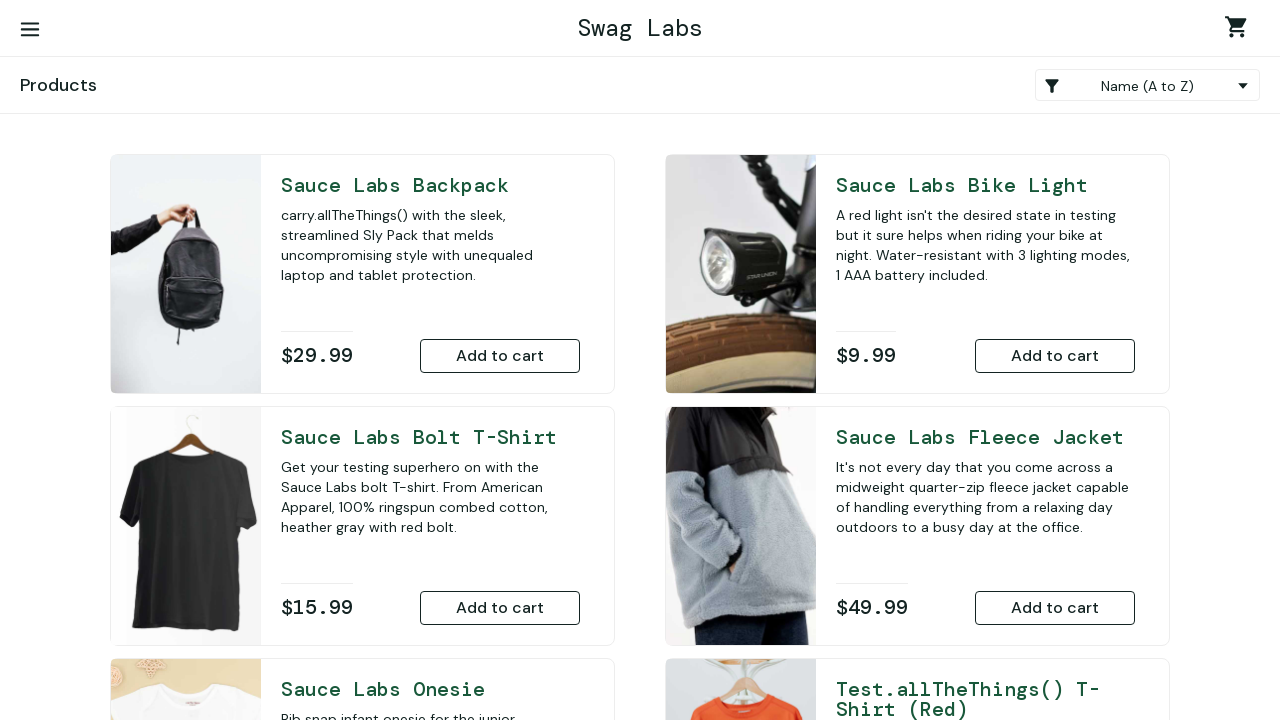

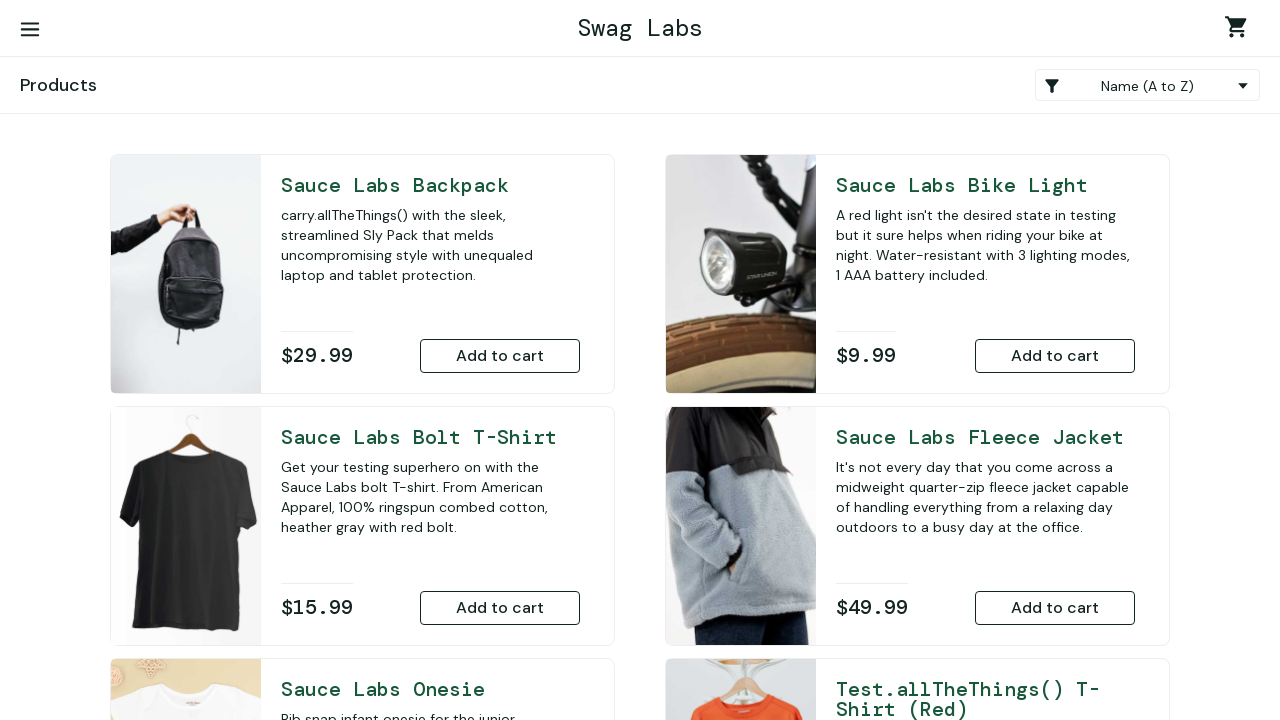